Tests clicking the "Get started" link on the Playwright homepage and verifies the Installation heading is visible

Starting URL: https://playwright.dev/

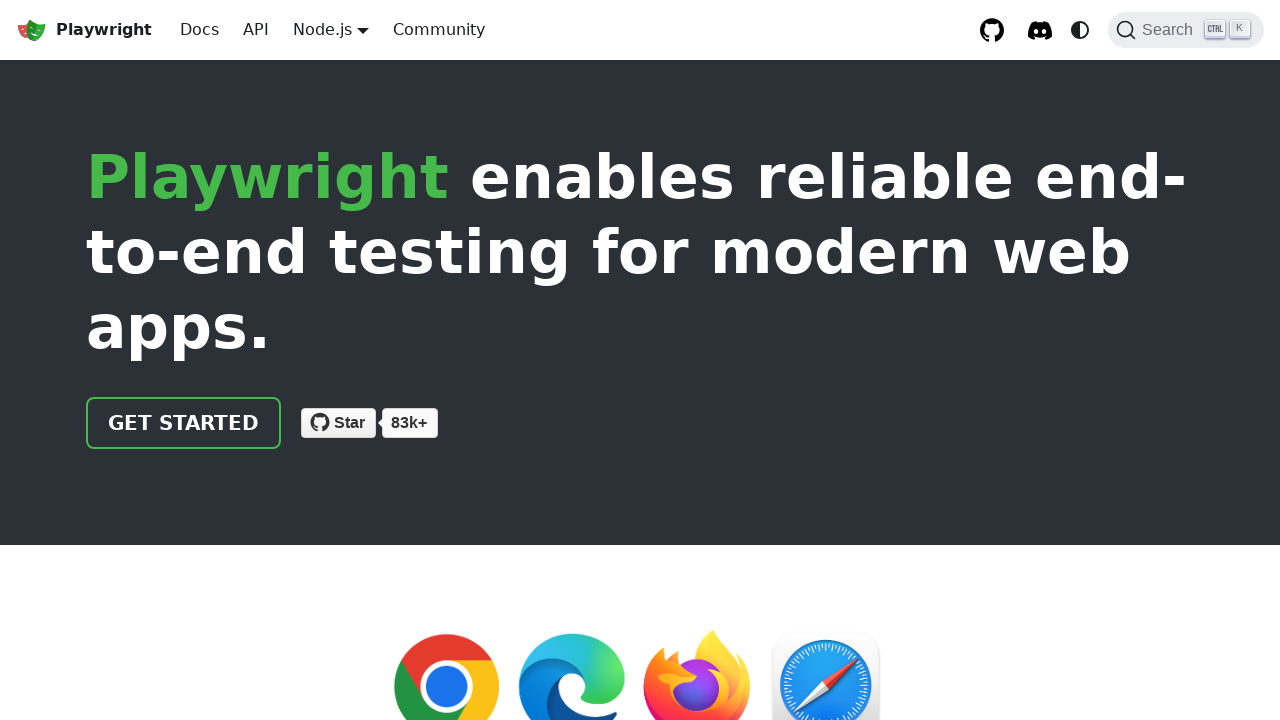

Clicked the 'Get started' link on Playwright homepage at (184, 423) on internal:role=link[name="Get started"i]
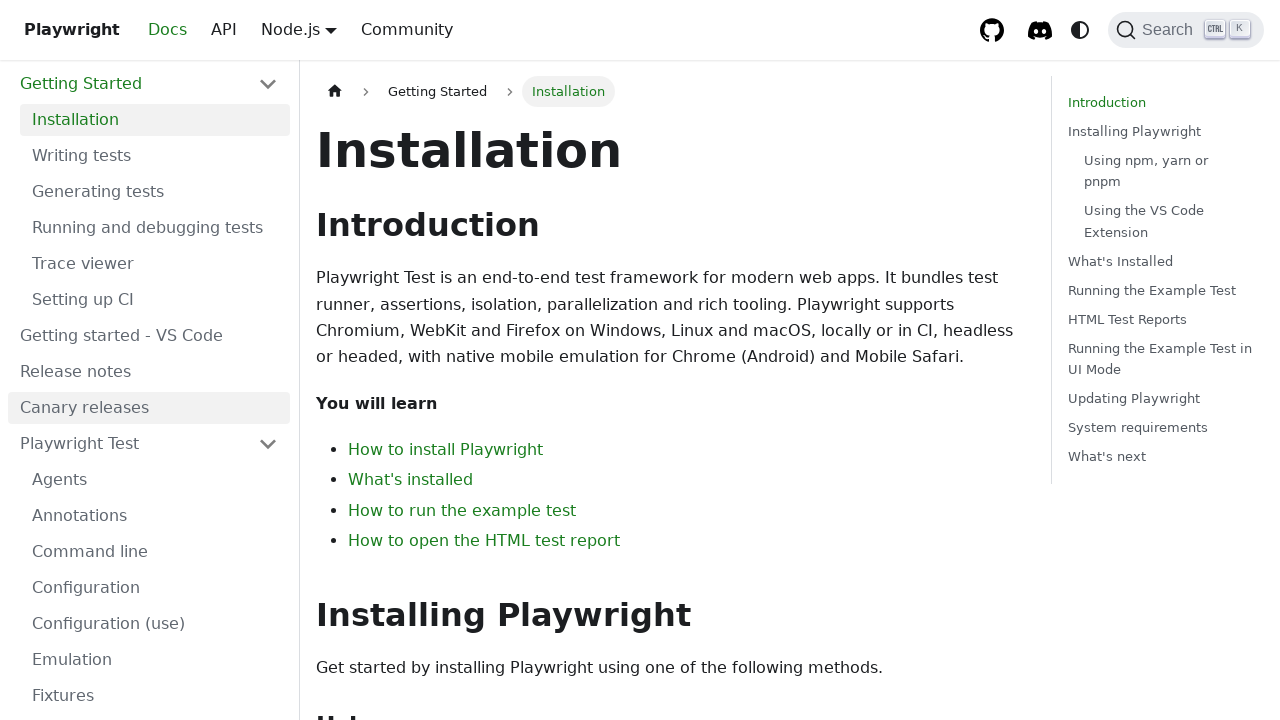

Verified Installation heading is visible on the page
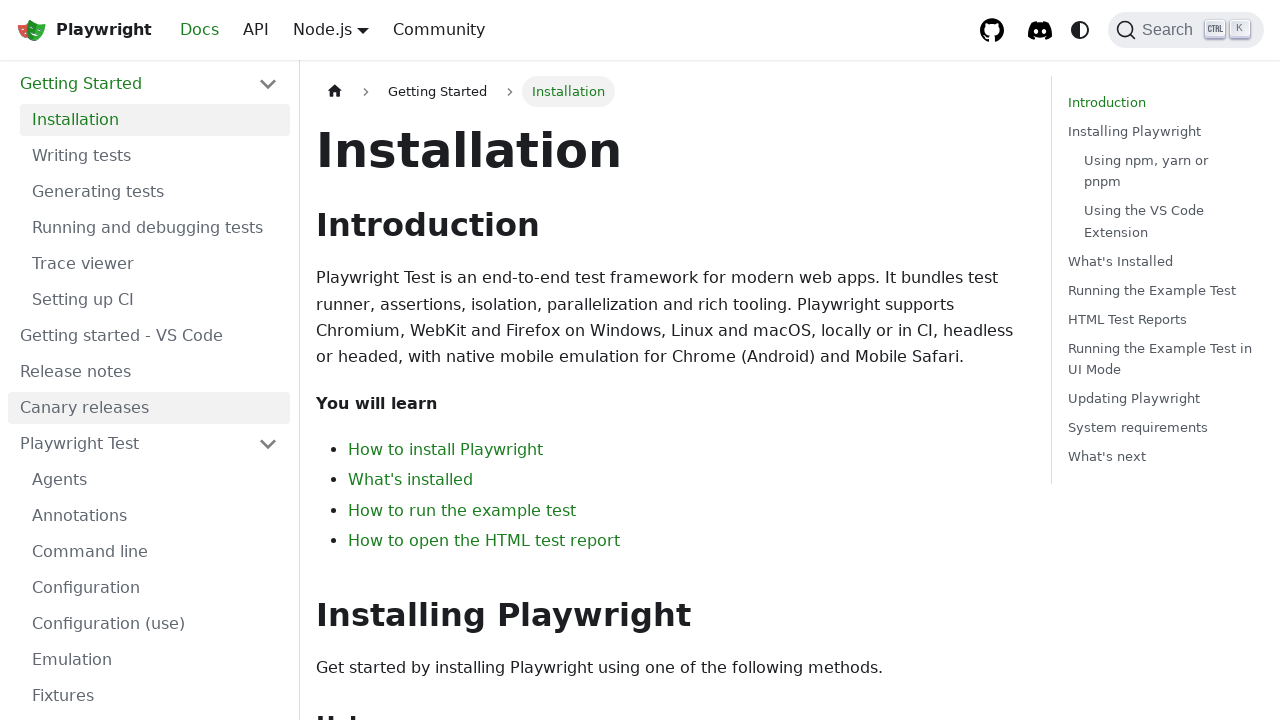

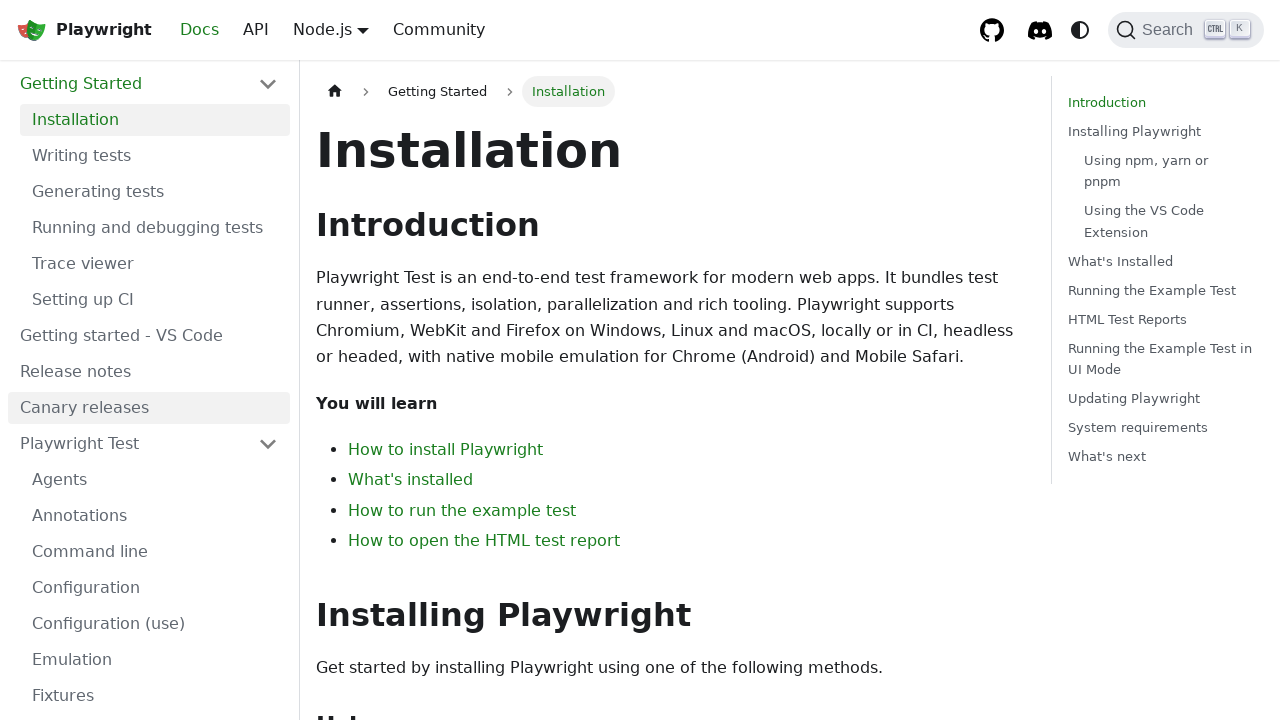